Verifies that the carousel previous button works correctly by clicking through slides backwards and verifying image sources

Starting URL: https://www.demoblaze.com/

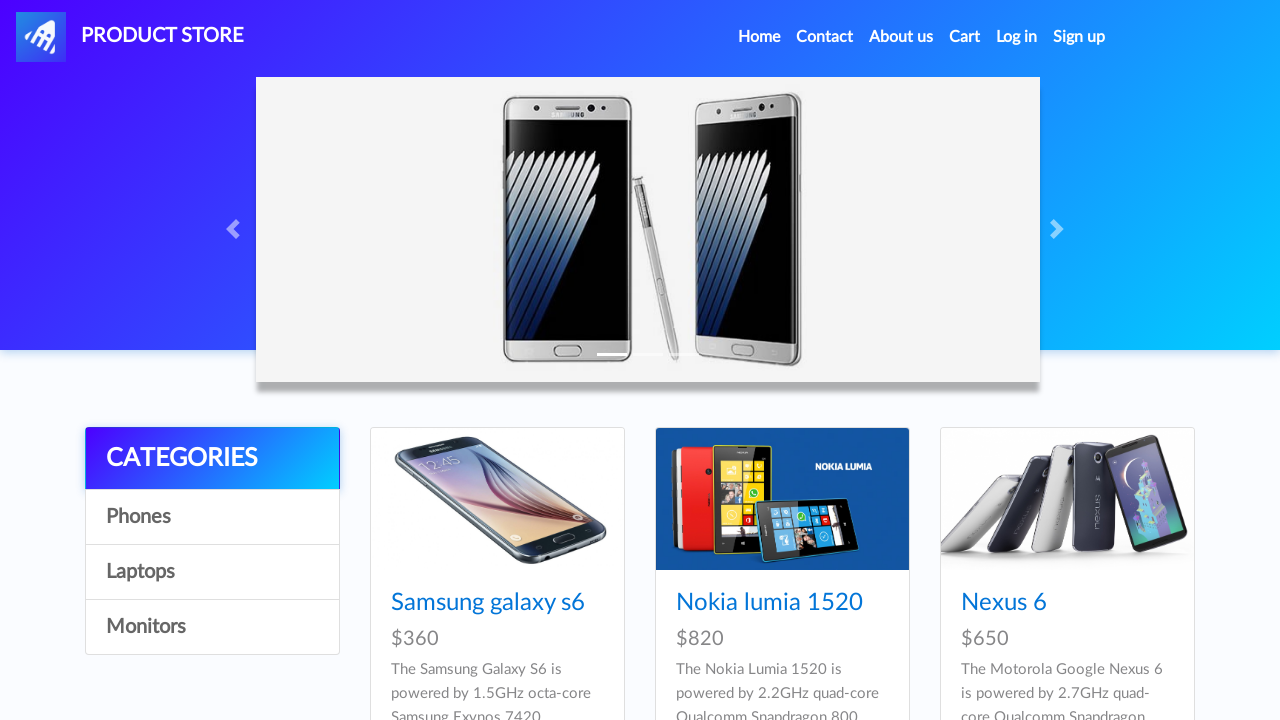

Waited for page to load with networkidle state
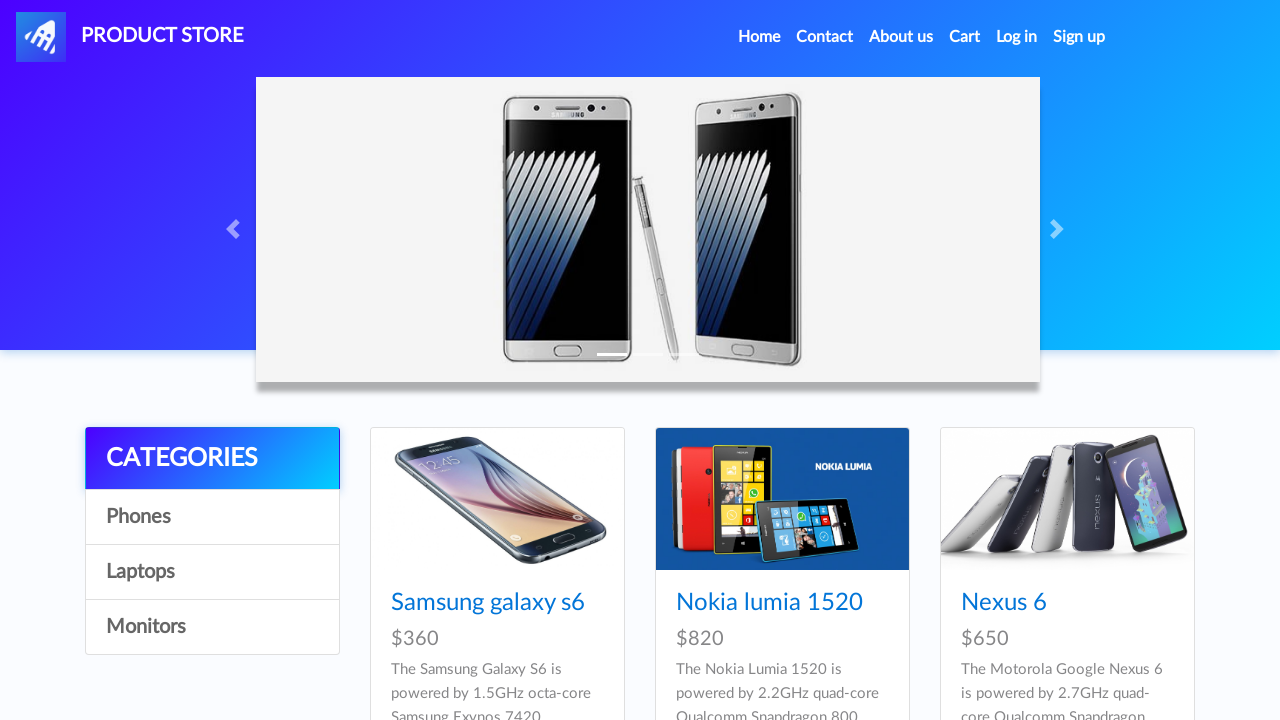

Located active carousel image
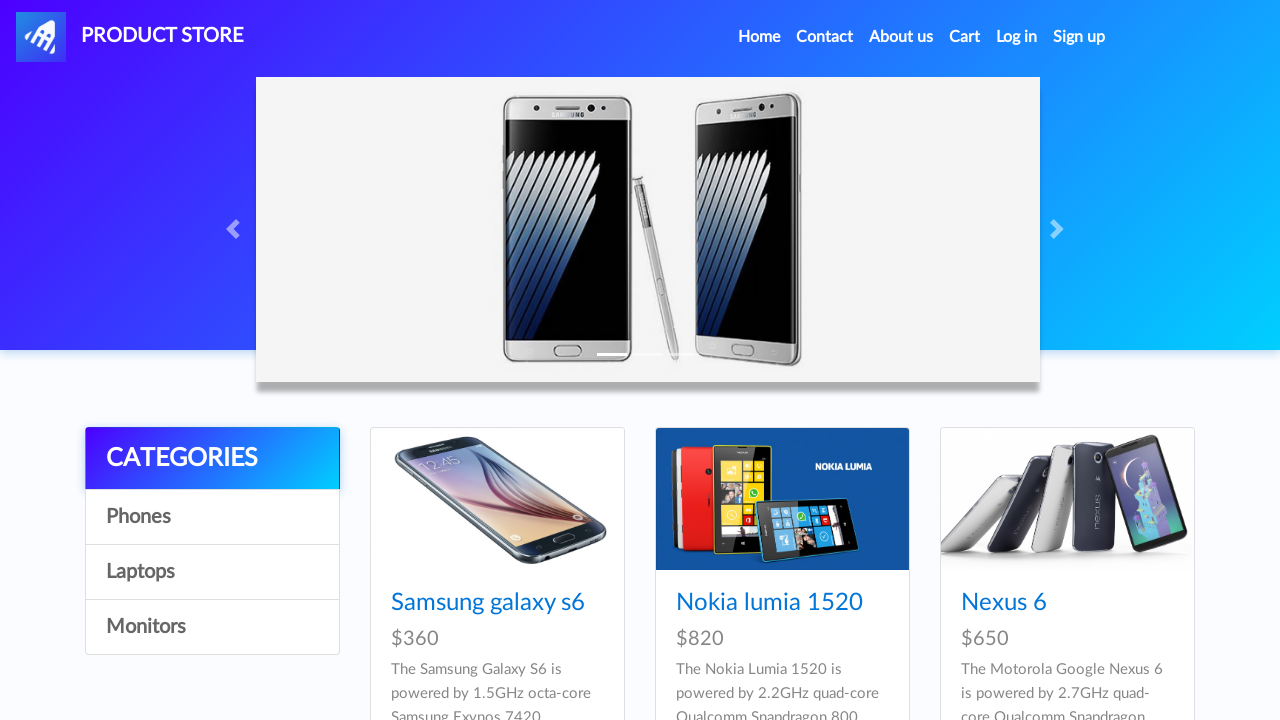

Verified image source matches expected 'Samsung1.jpg'
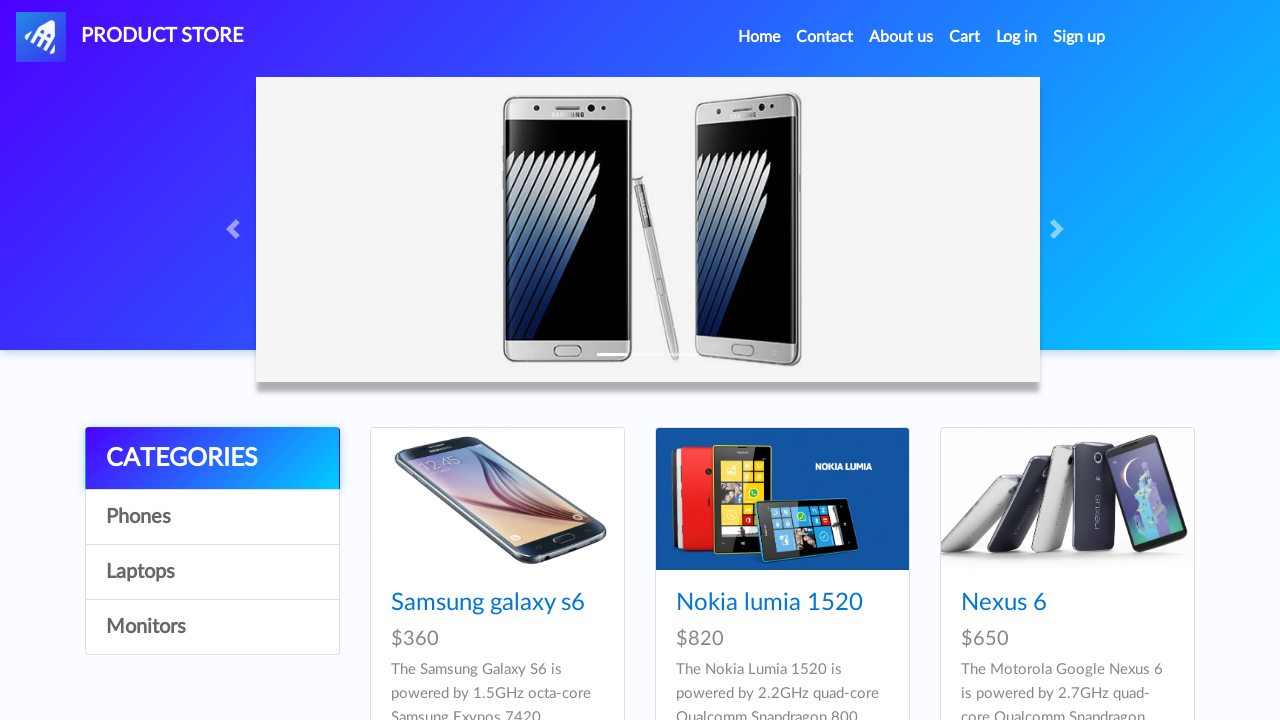

Verified image alt text matches expected 'First slide'
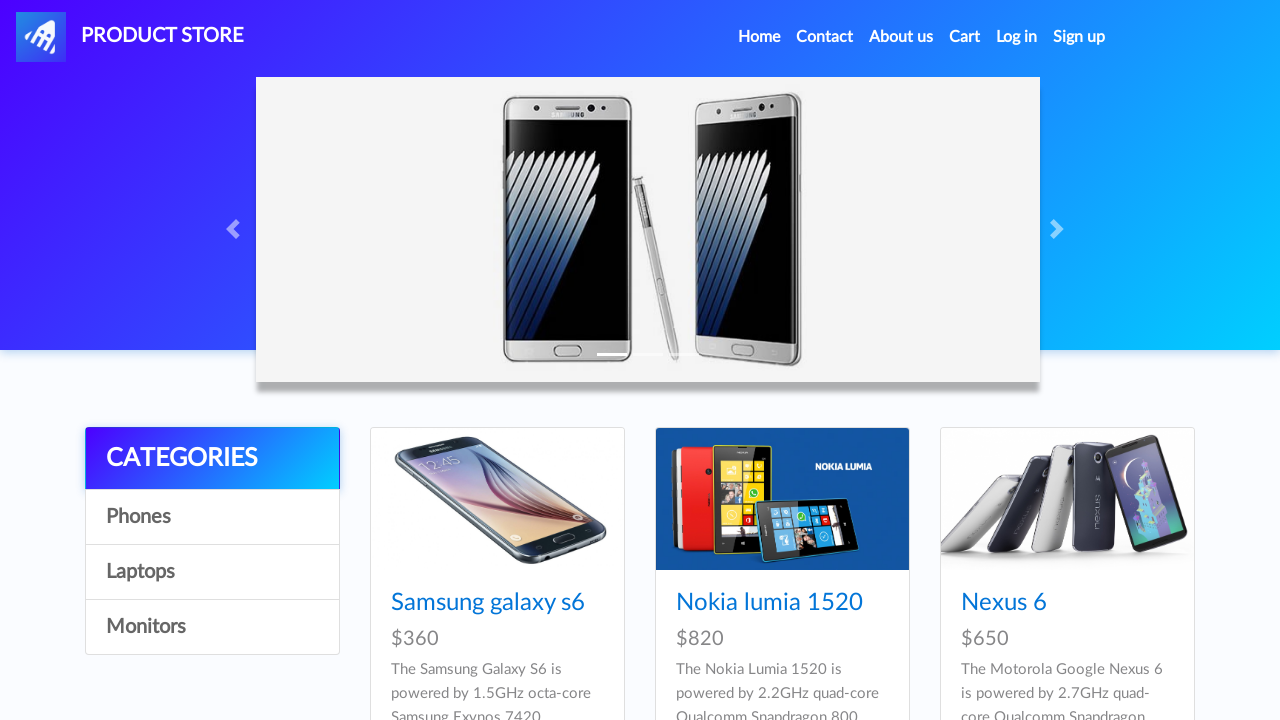

Clicked carousel previous button to navigate backwards at (236, 229) on span.sr-only >> internal:has-text="Previous"i
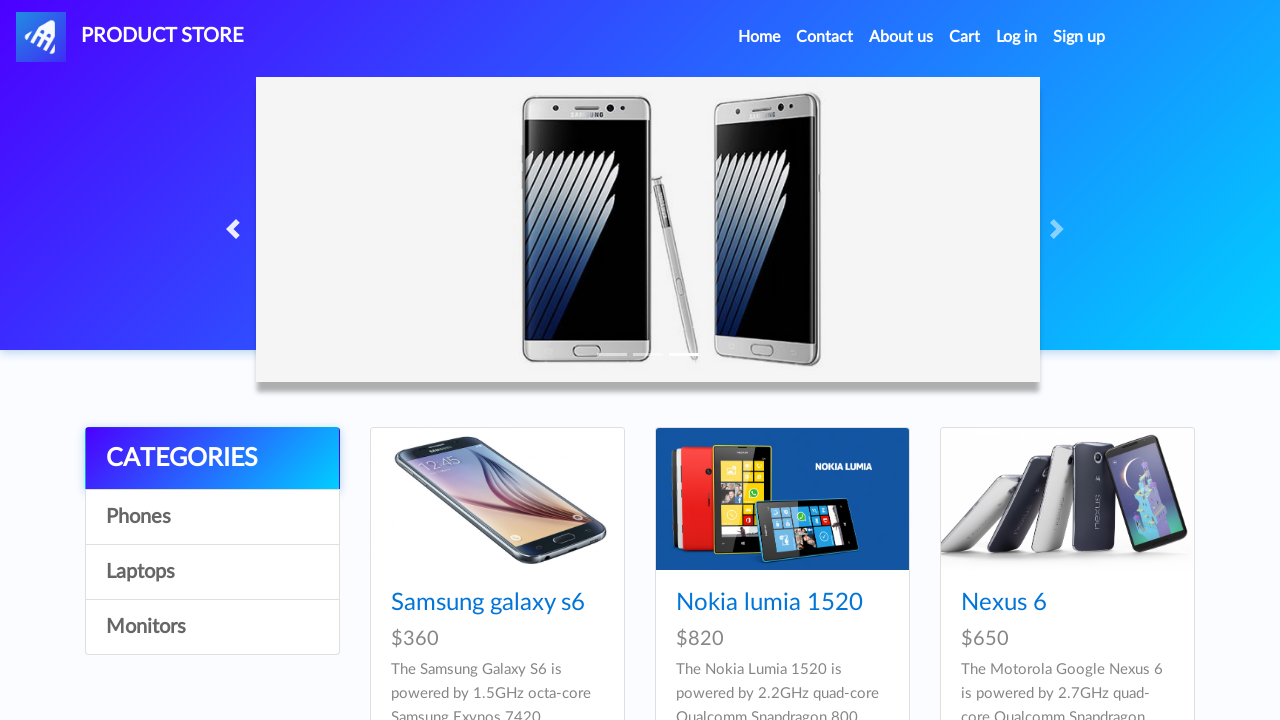

Waited 1000ms for carousel transition to complete
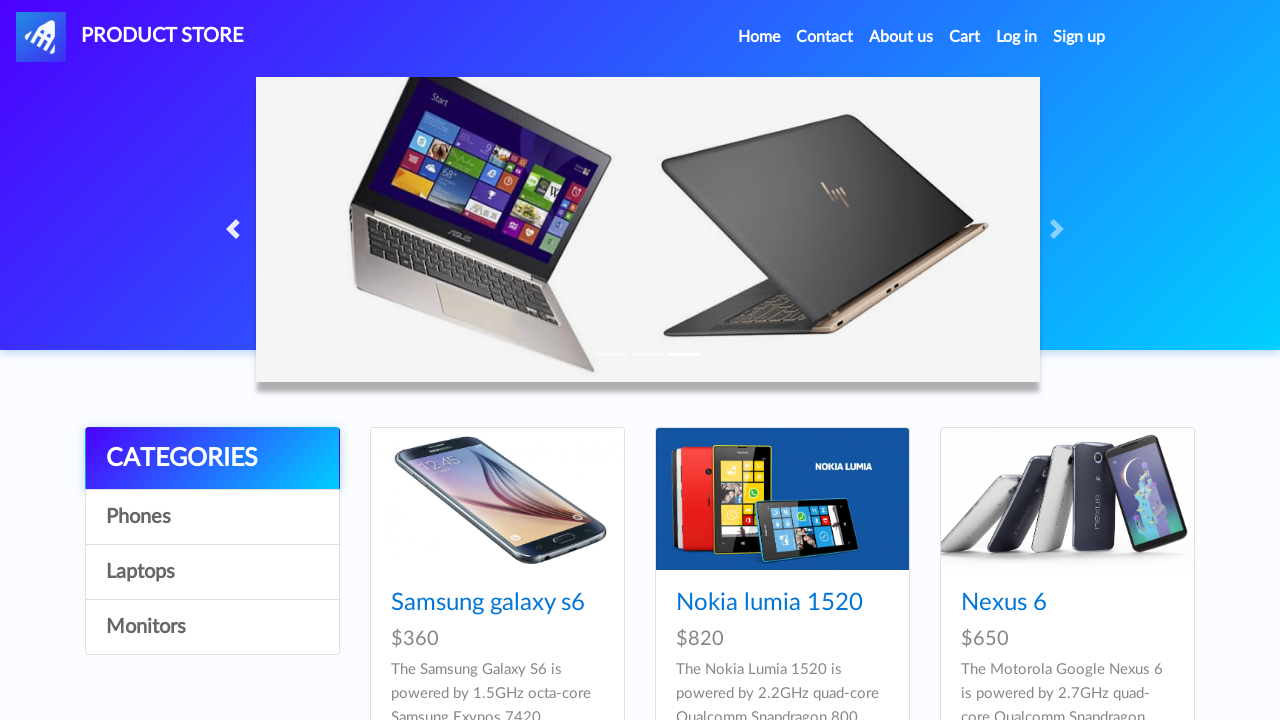

Located active carousel image
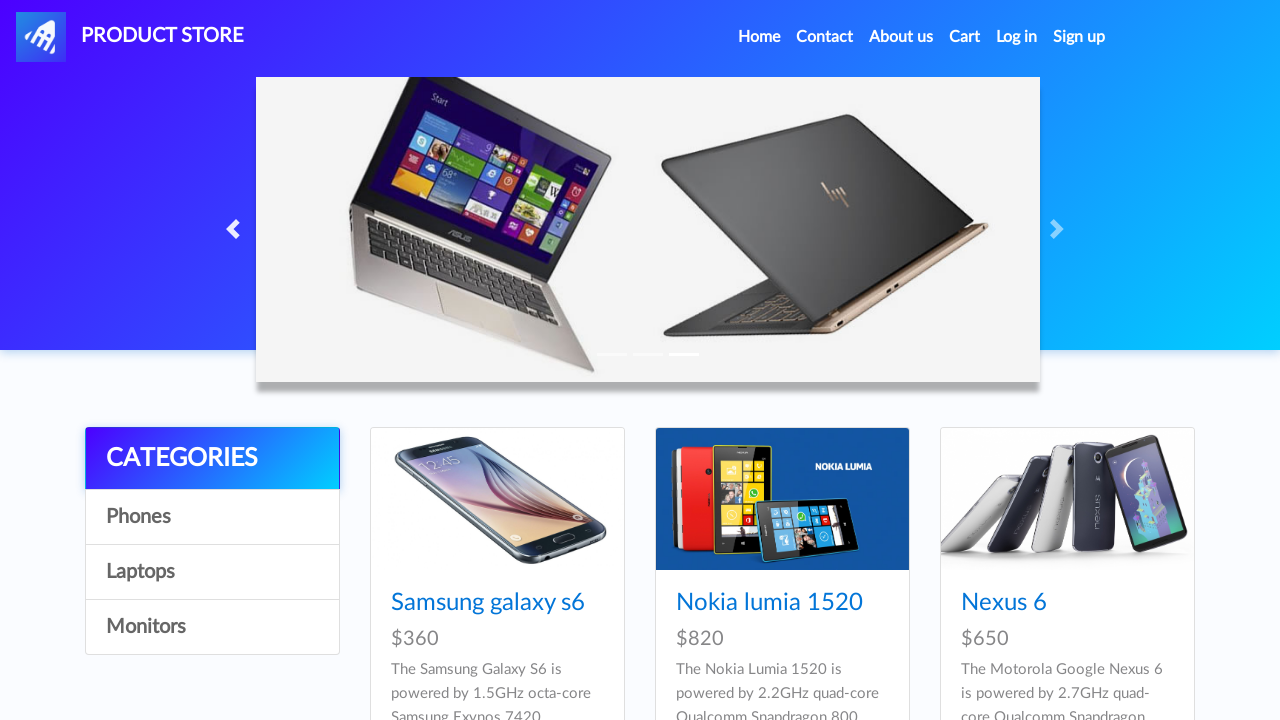

Verified image source matches expected 'iphone1.jpg'
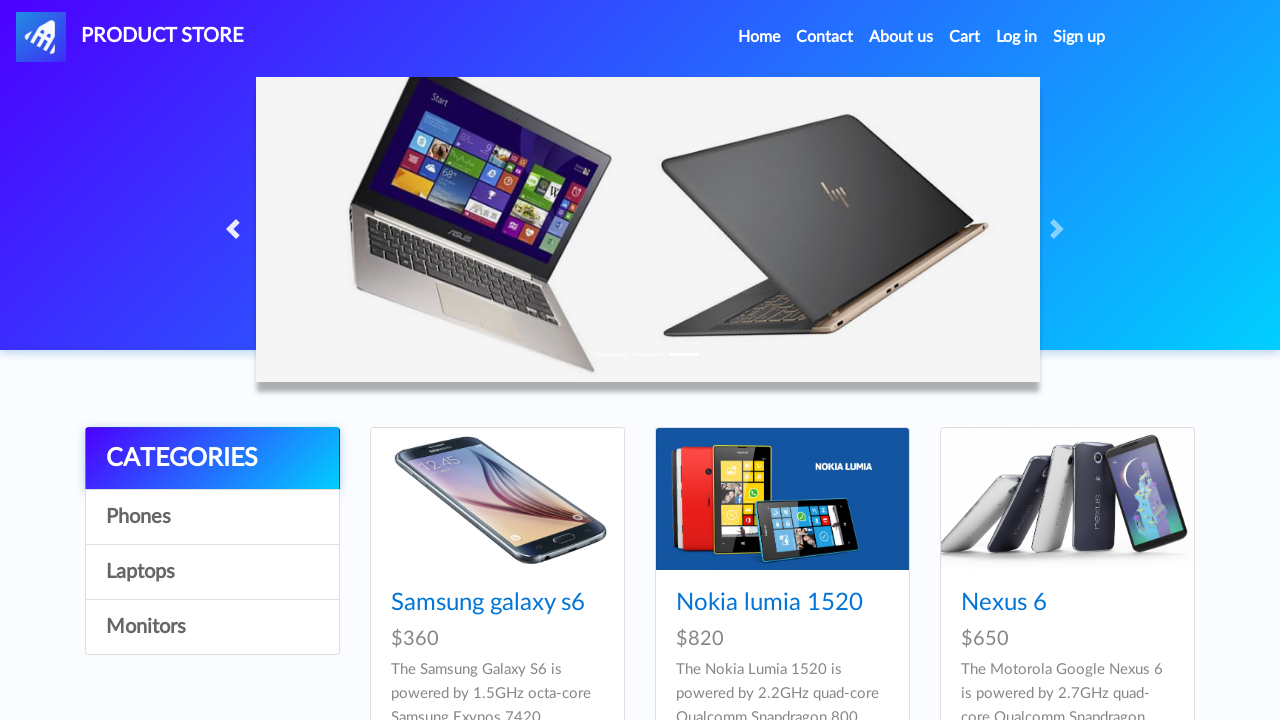

Verified image alt text matches expected 'Third slide'
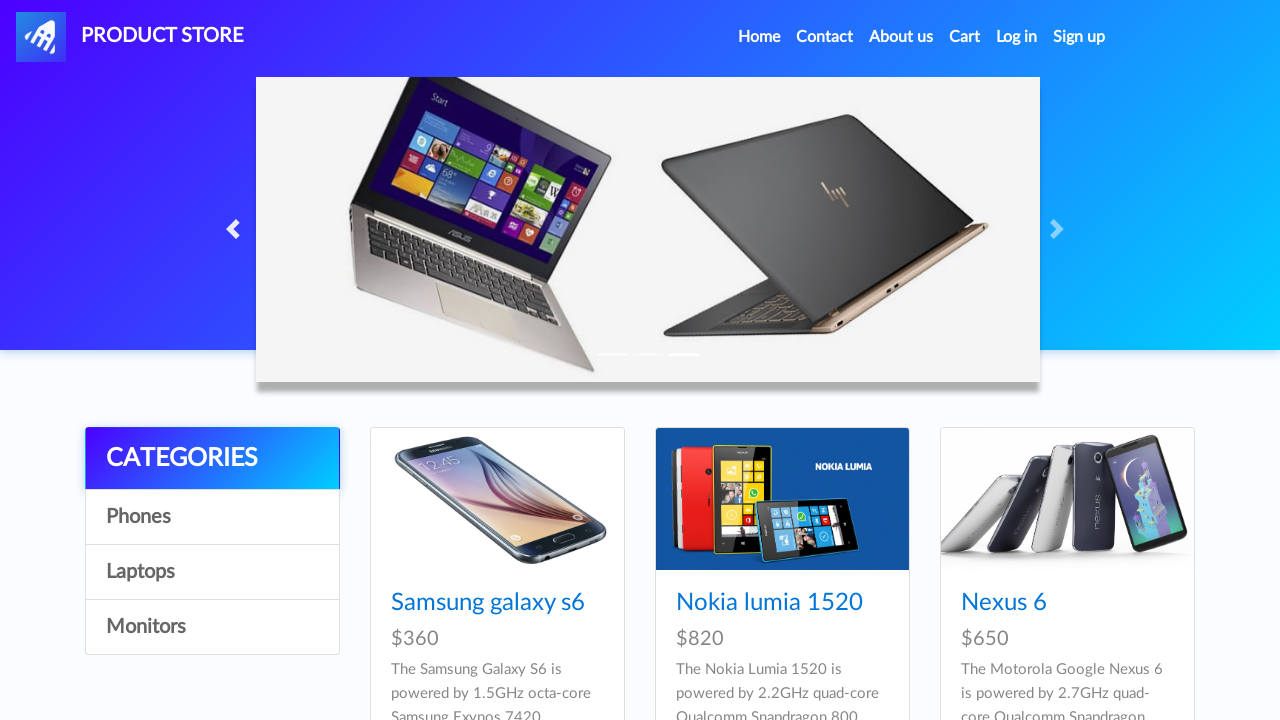

Clicked carousel previous button to navigate backwards at (236, 229) on span.sr-only >> internal:has-text="Previous"i
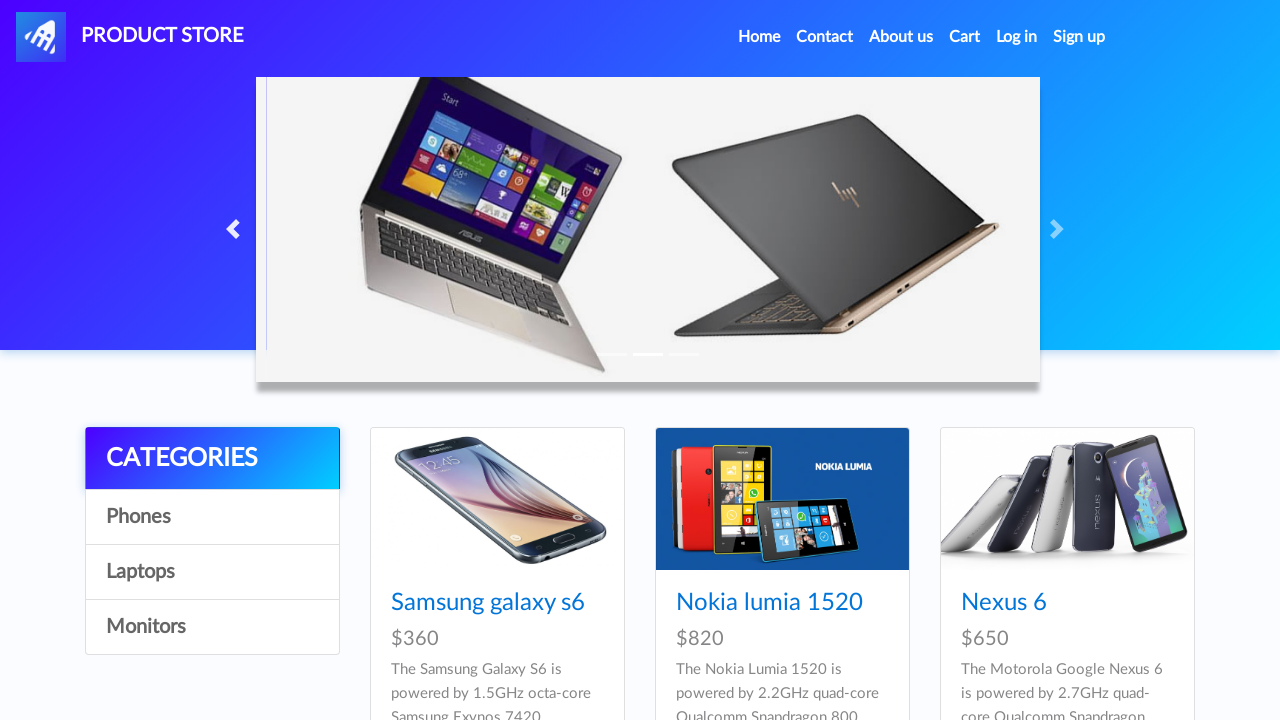

Waited 1000ms for carousel transition to complete
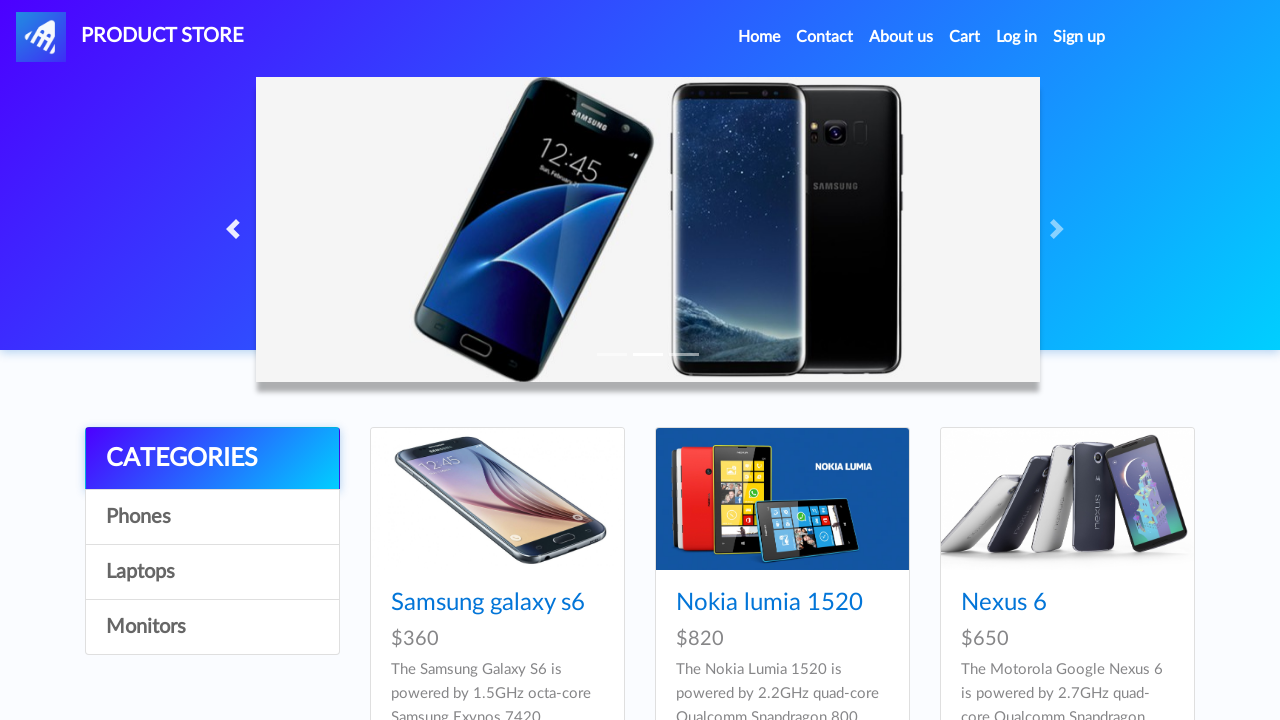

Located active carousel image
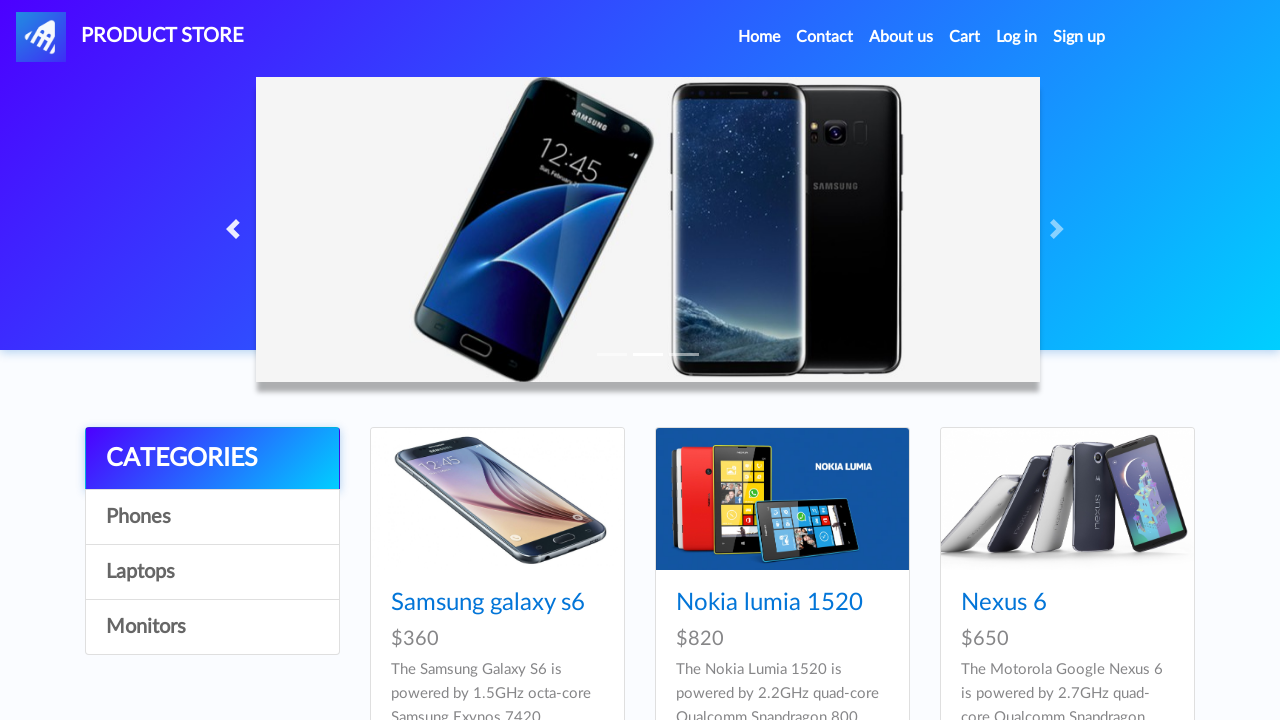

Verified image source matches expected 'nexus1.jpg'
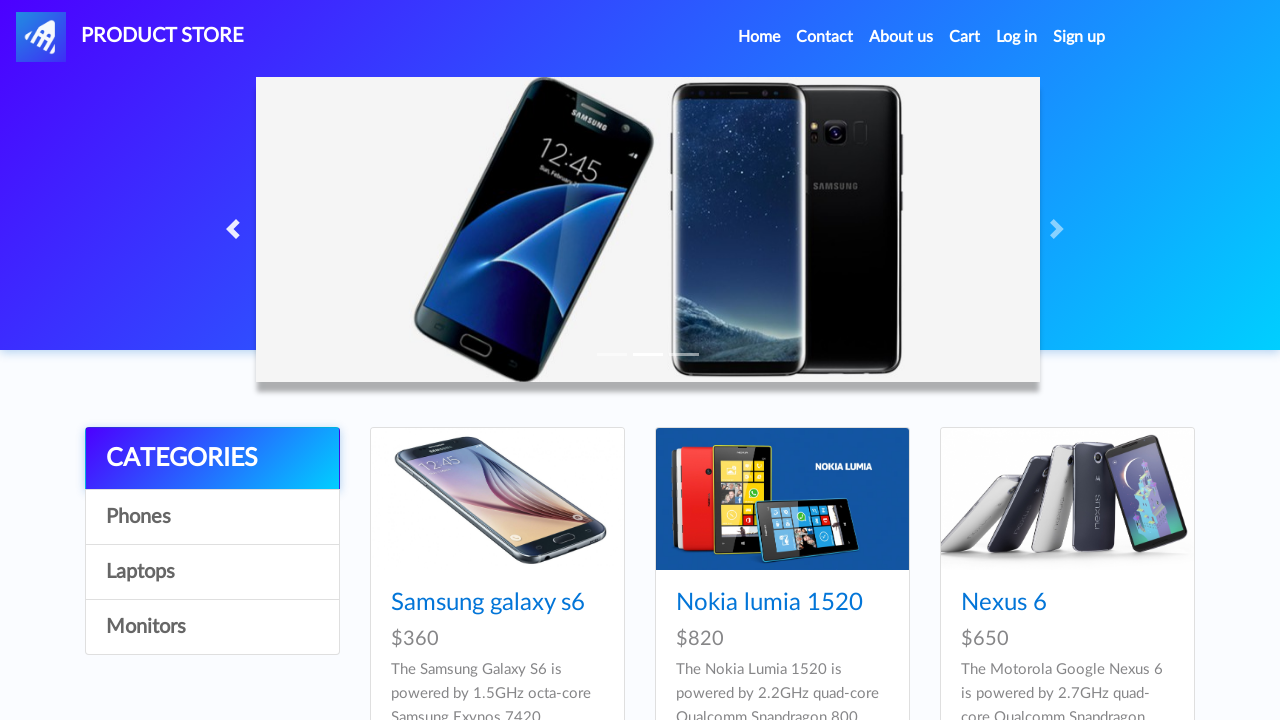

Verified image alt text matches expected 'Second slide'
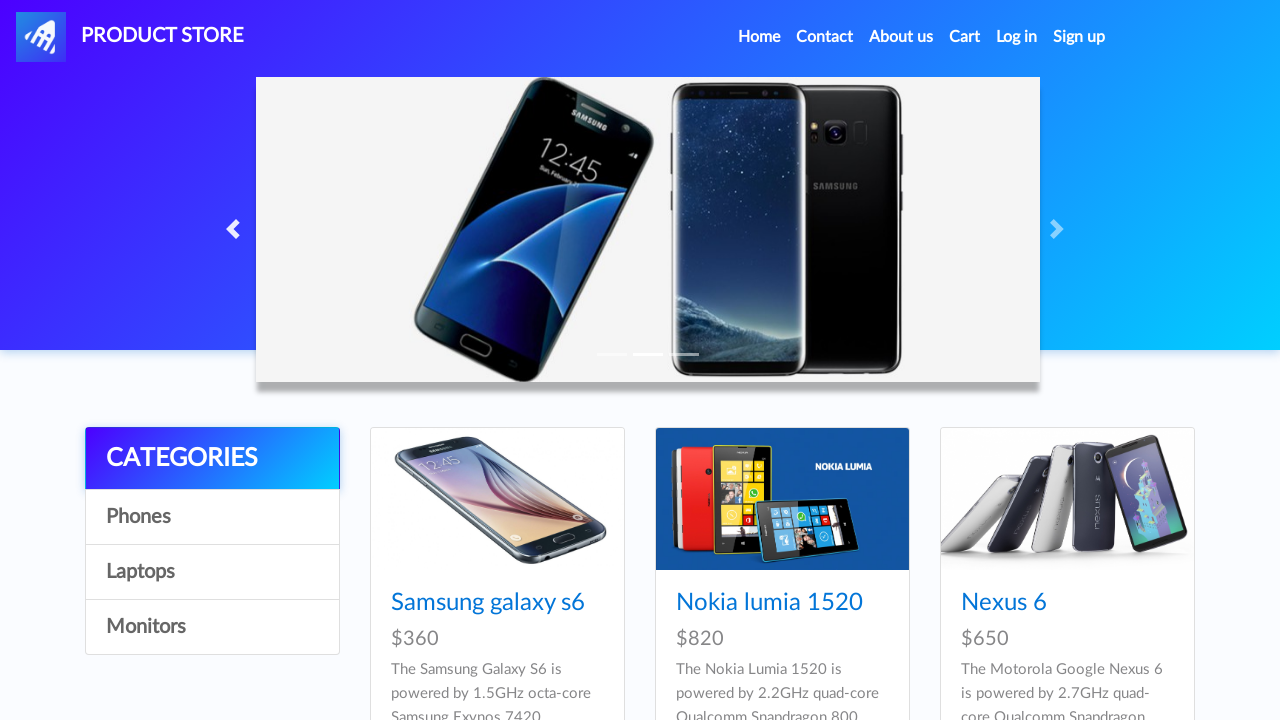

Clicked carousel previous button to navigate backwards at (236, 229) on span.sr-only >> internal:has-text="Previous"i
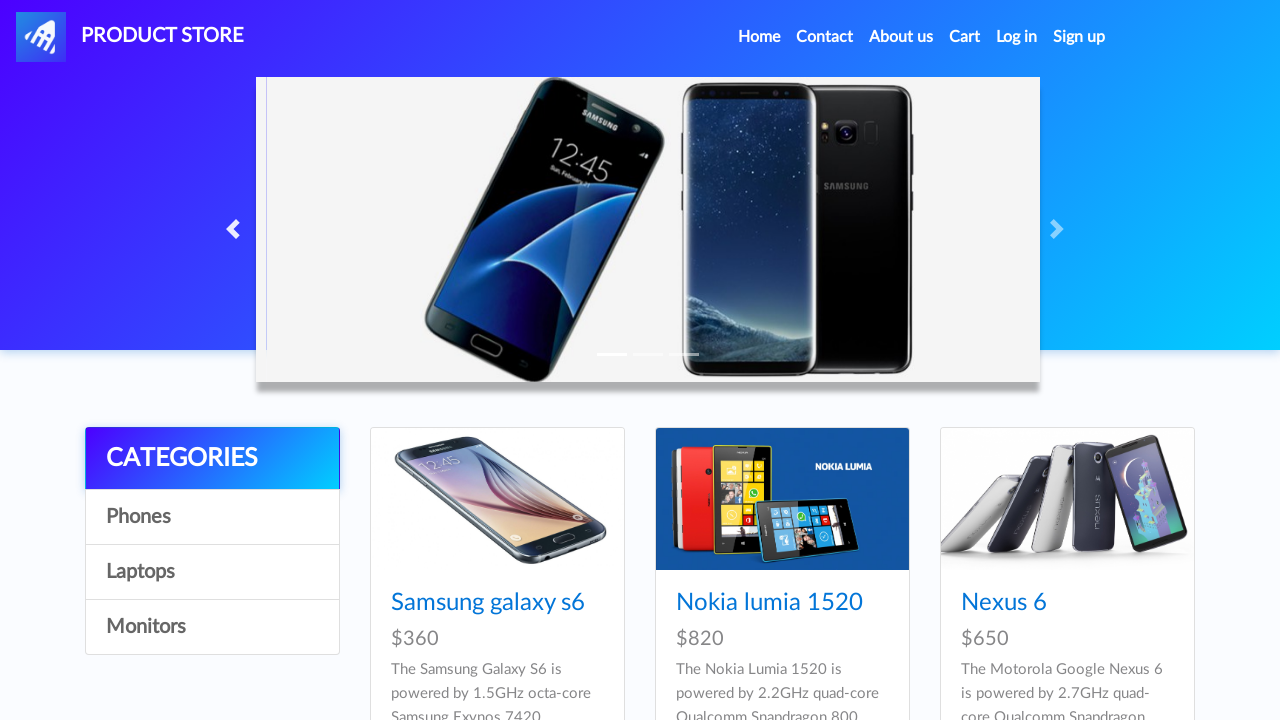

Waited 1000ms for carousel transition to complete
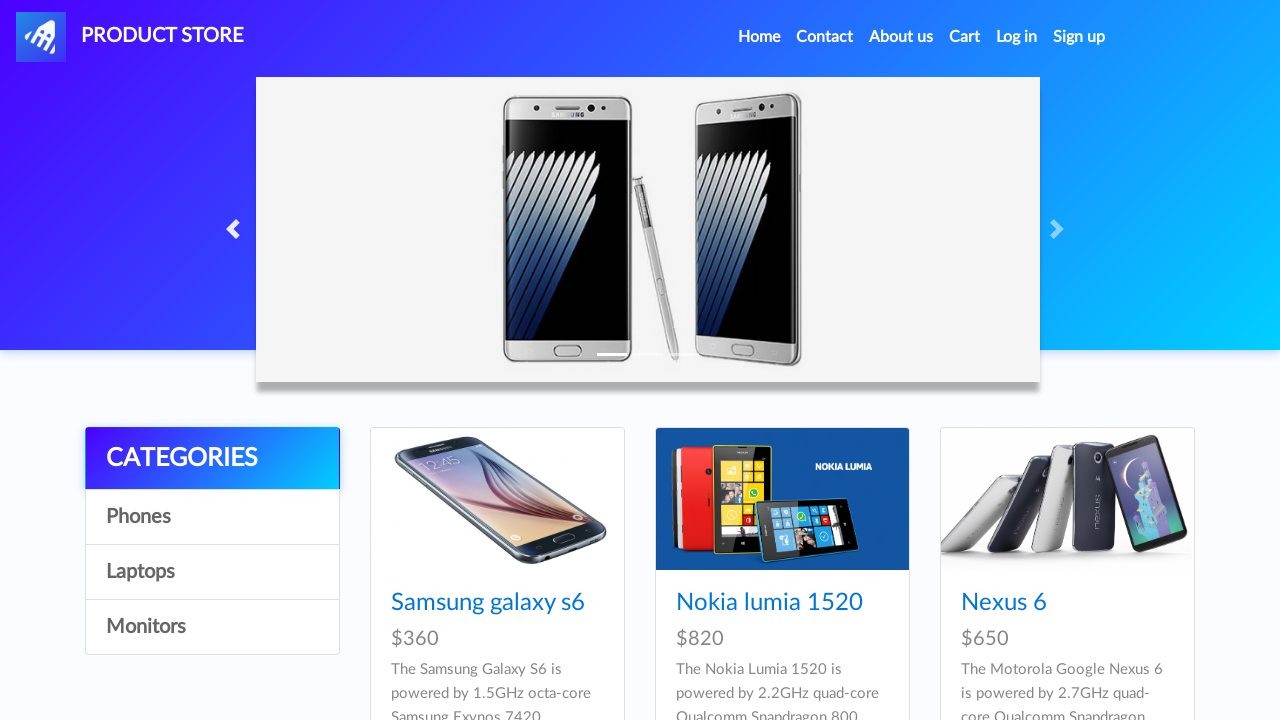

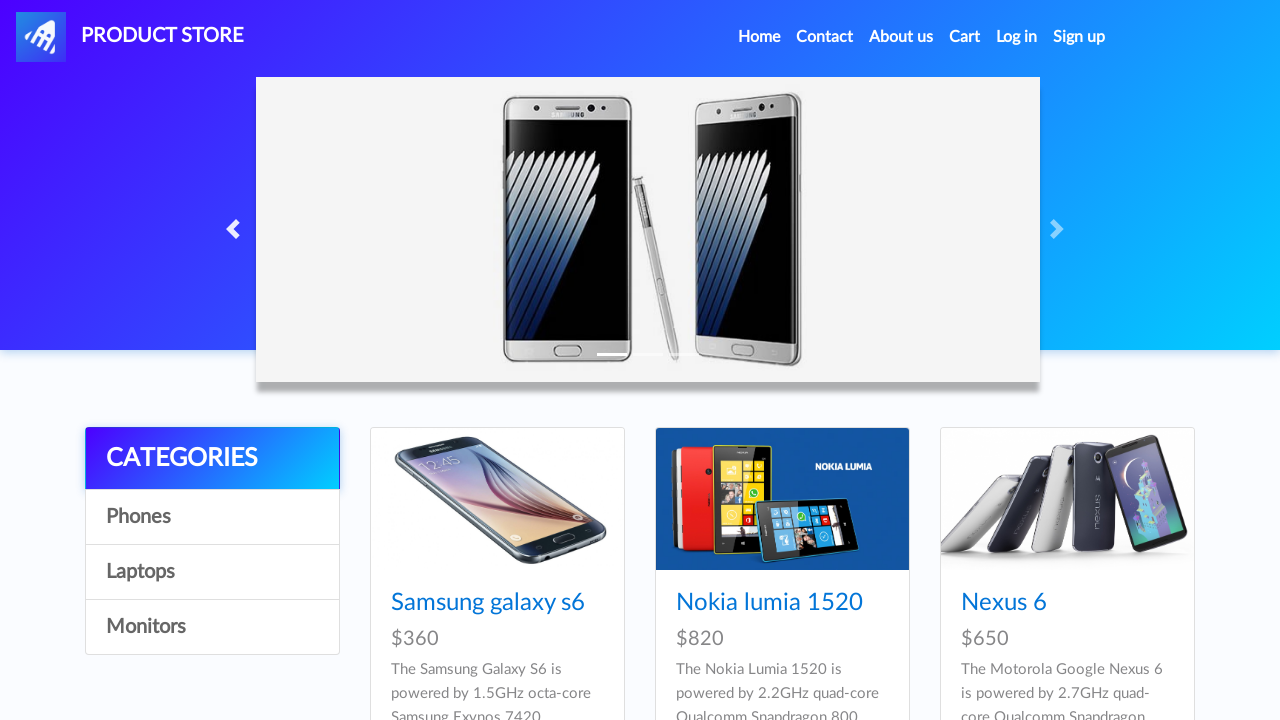